Selects 'Option2' from the dropdown menu

Starting URL: https://rahulshettyacademy.com/AutomationPractice/

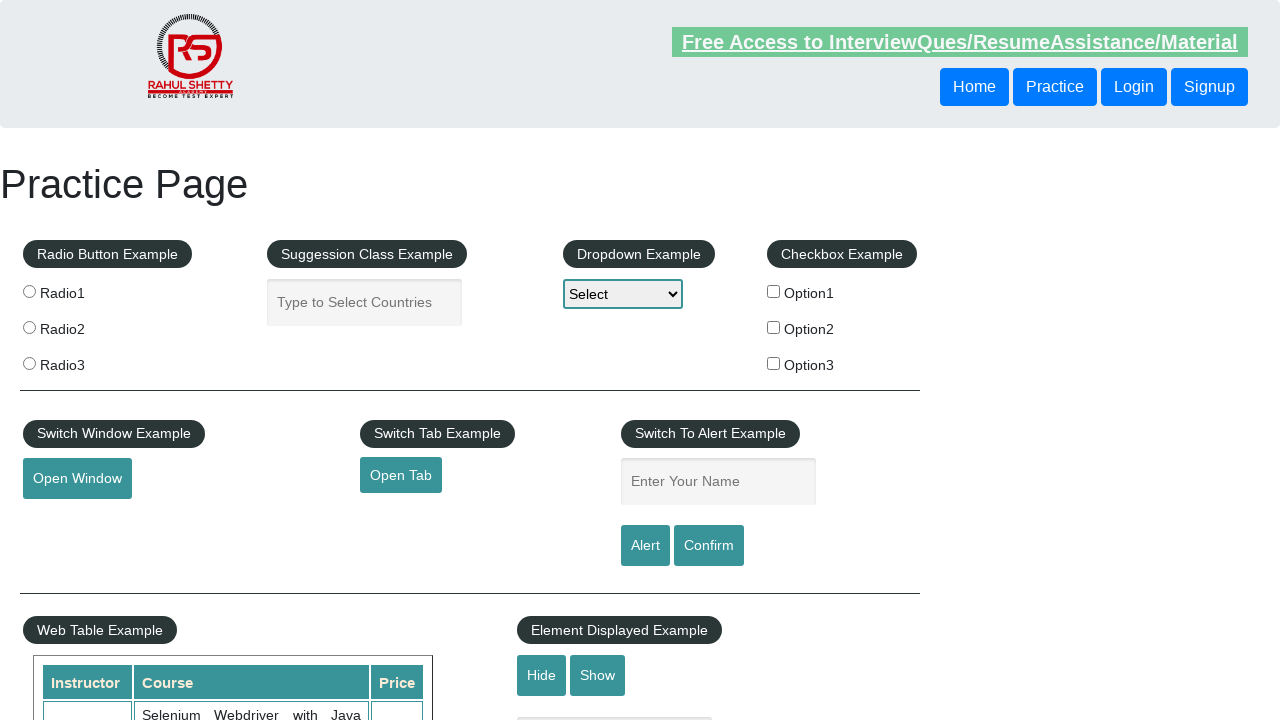

Navigated to AutomationPractice page
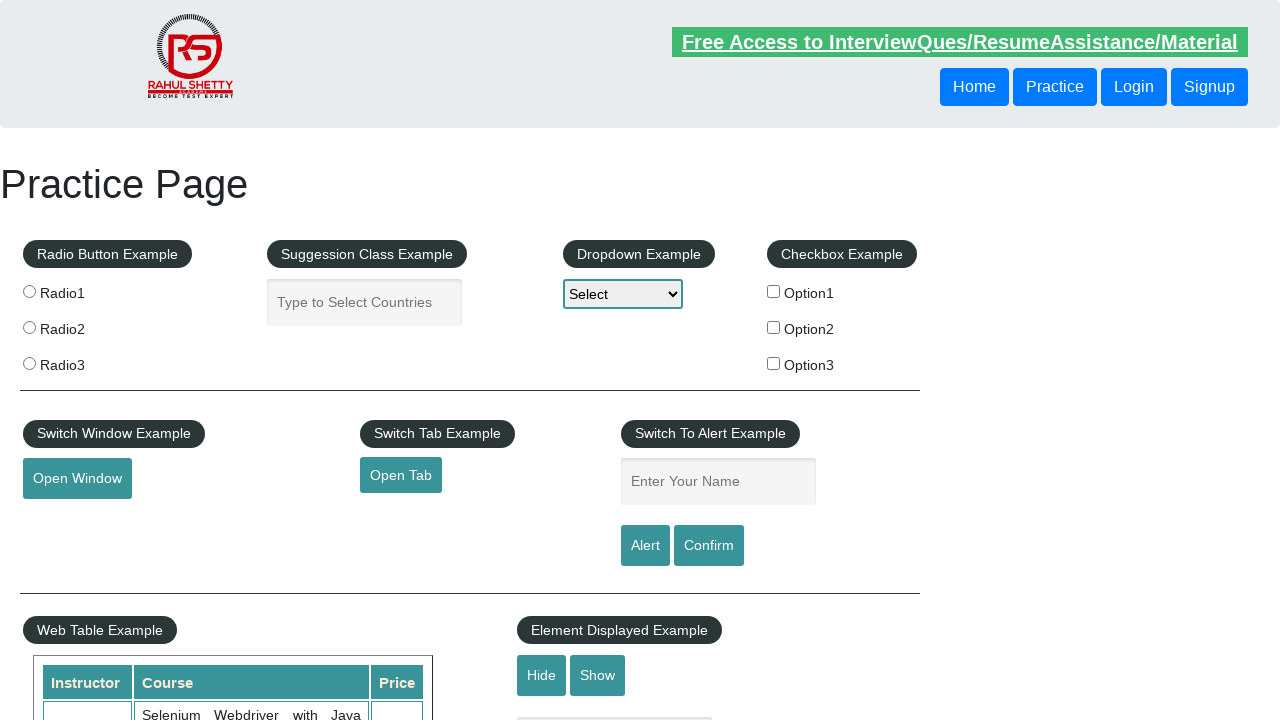

Selected 'Option2' from the dropdown menu on #dropdown-class-example
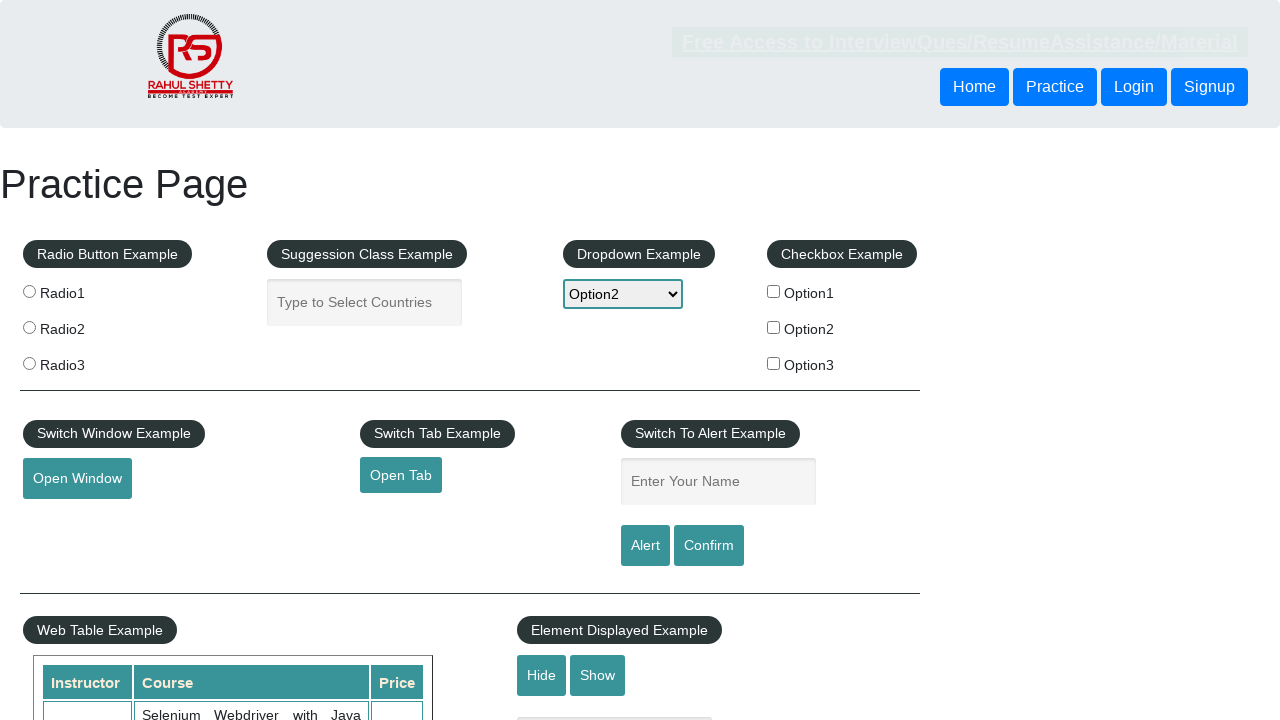

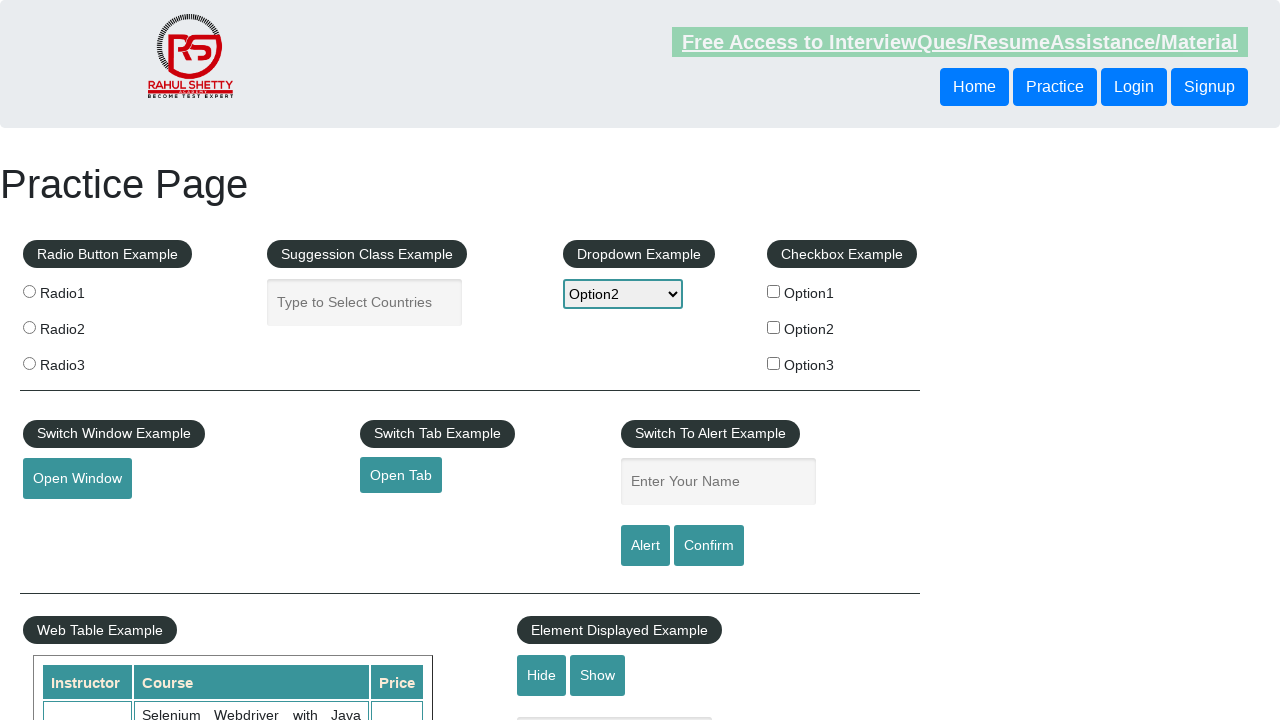